Adds multiple elements by clicking the Add Element button 5 times and verifies all are created

Starting URL: https://the-internet.herokuapp.com/add_remove_elements/

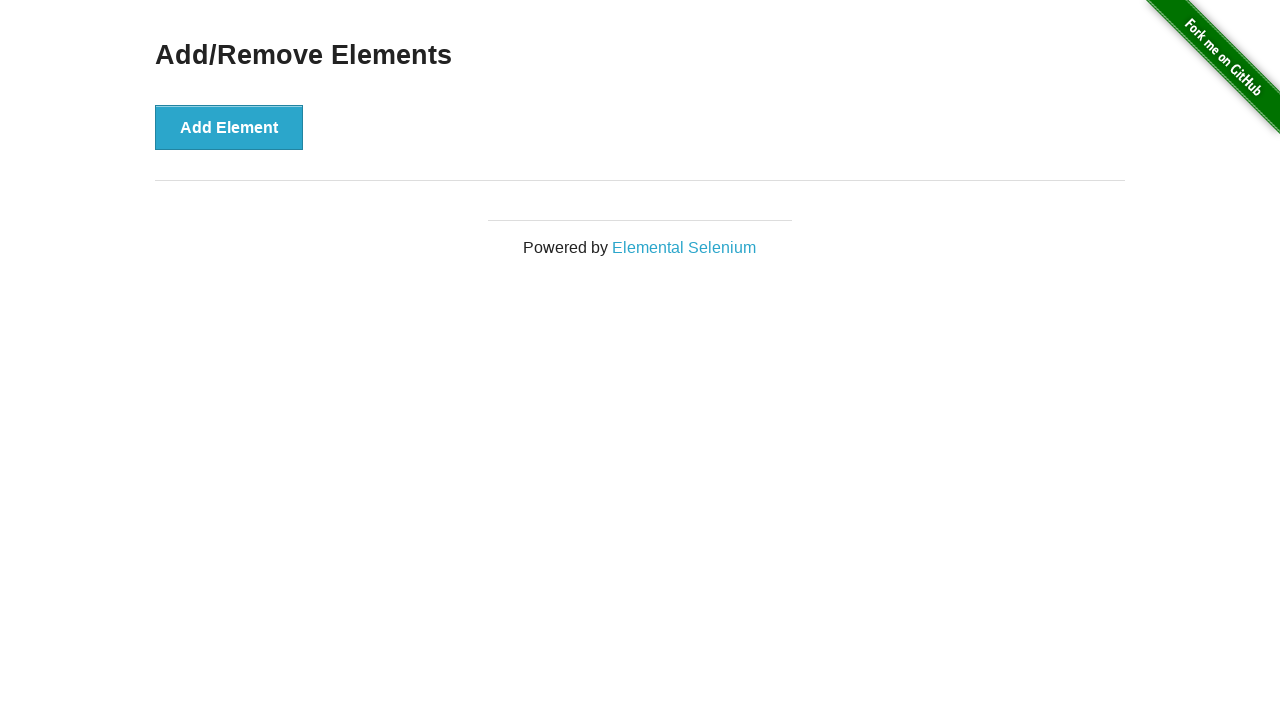

Clicked Add Element button (iteration 1/5) at (229, 127) on button:text('Add Element')
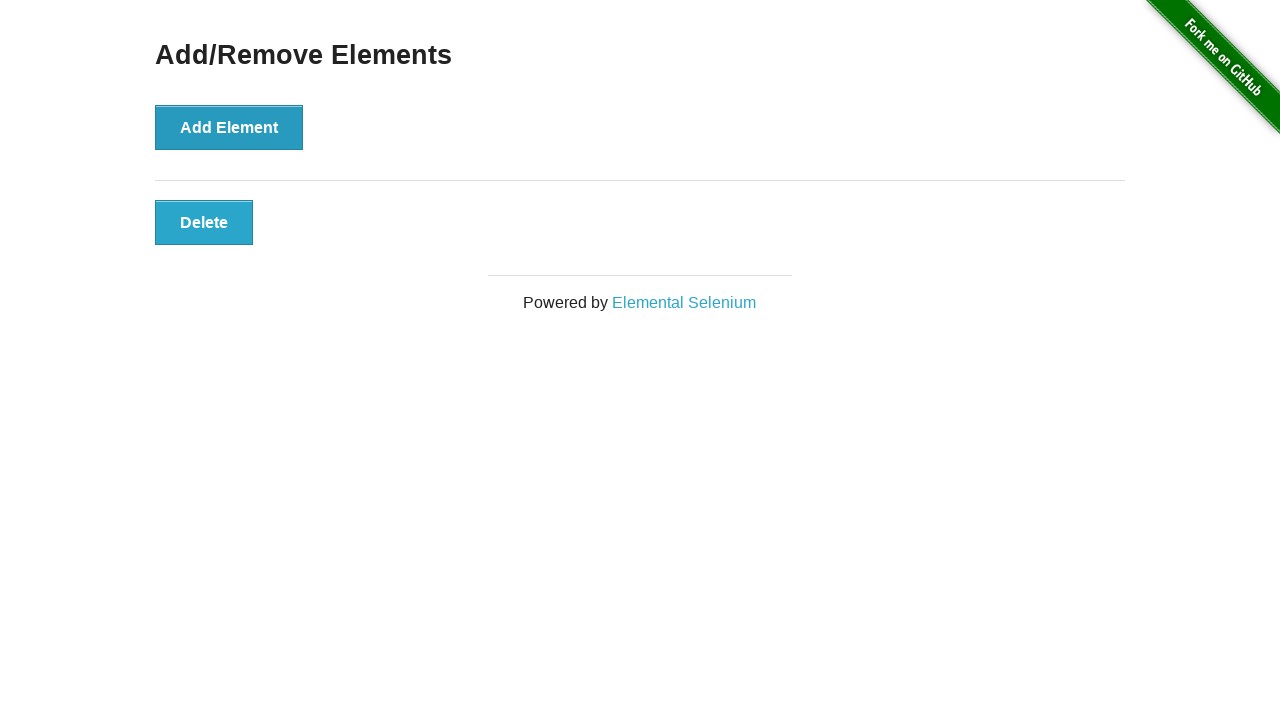

Clicked Add Element button (iteration 2/5) at (229, 127) on button:text('Add Element')
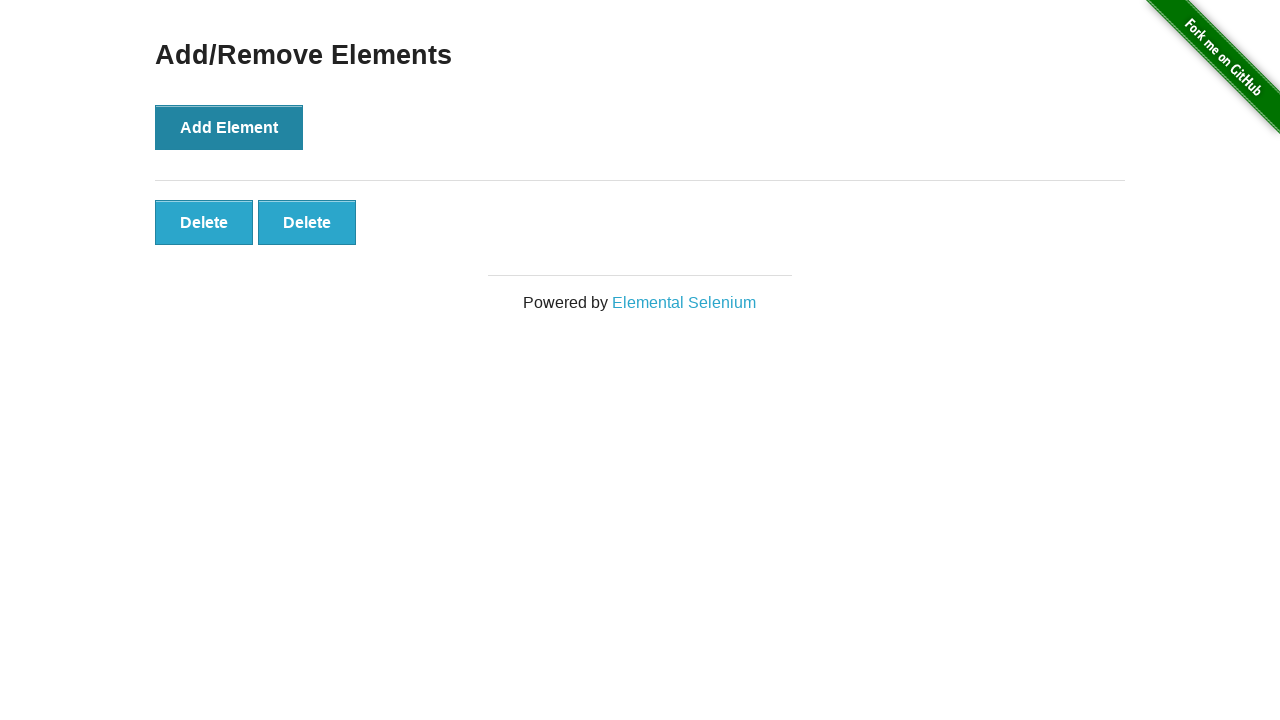

Clicked Add Element button (iteration 3/5) at (229, 127) on button:text('Add Element')
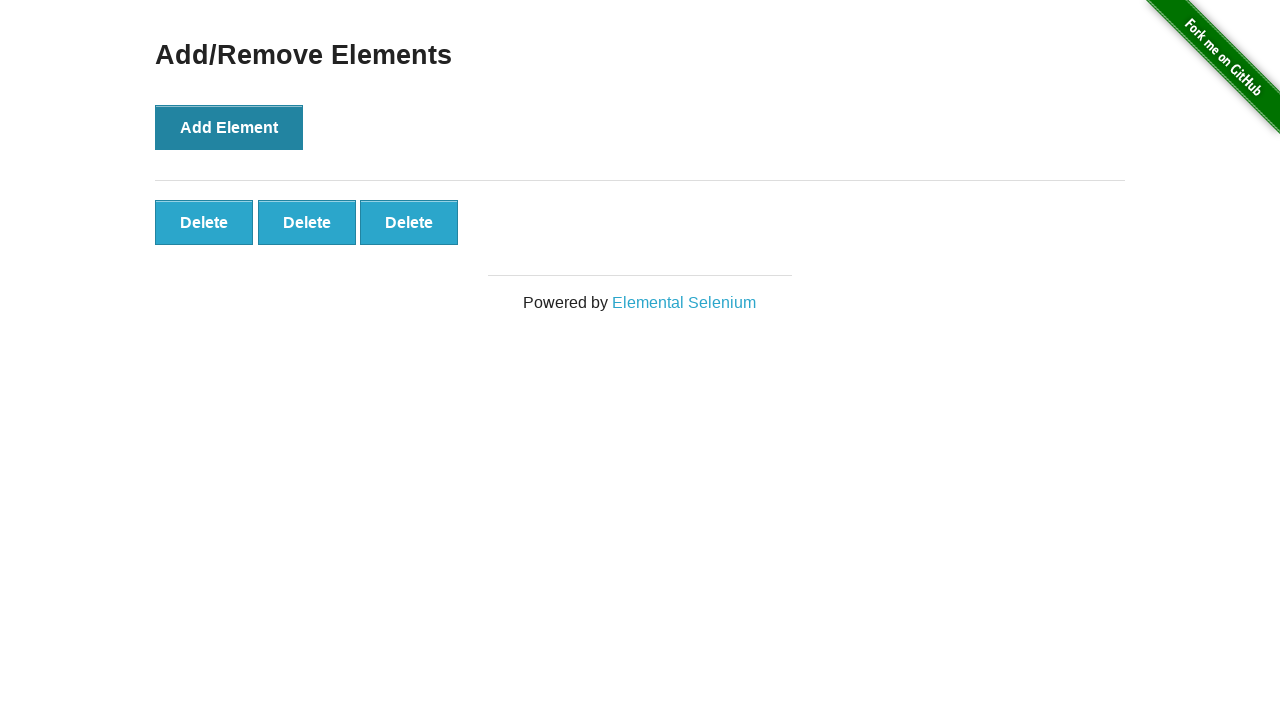

Clicked Add Element button (iteration 4/5) at (229, 127) on button:text('Add Element')
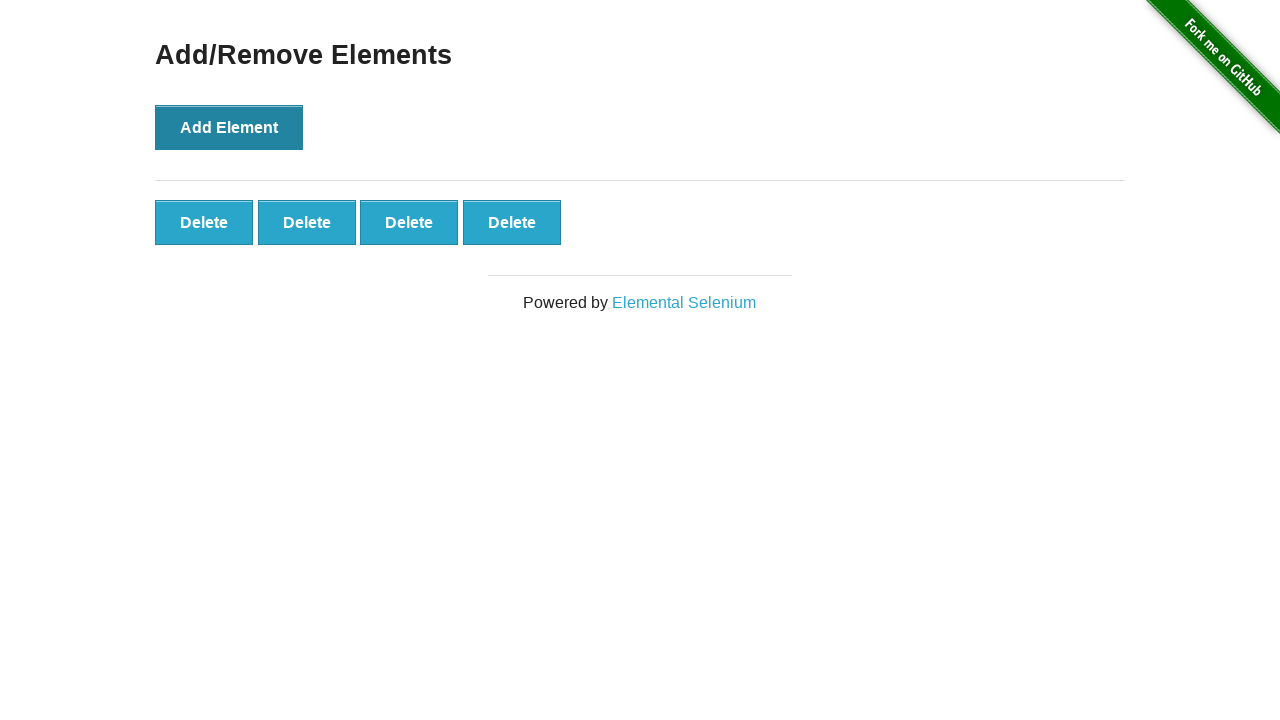

Clicked Add Element button (iteration 5/5) at (229, 127) on button:text('Add Element')
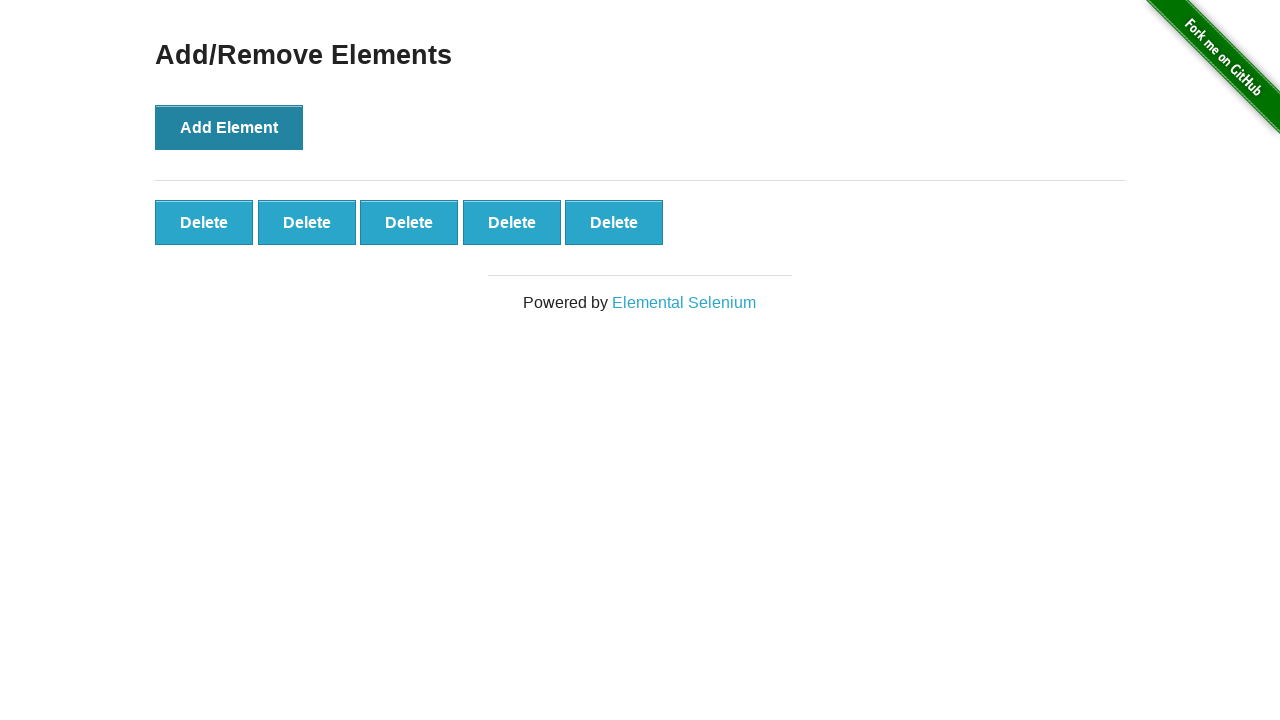

Waited for added elements to load
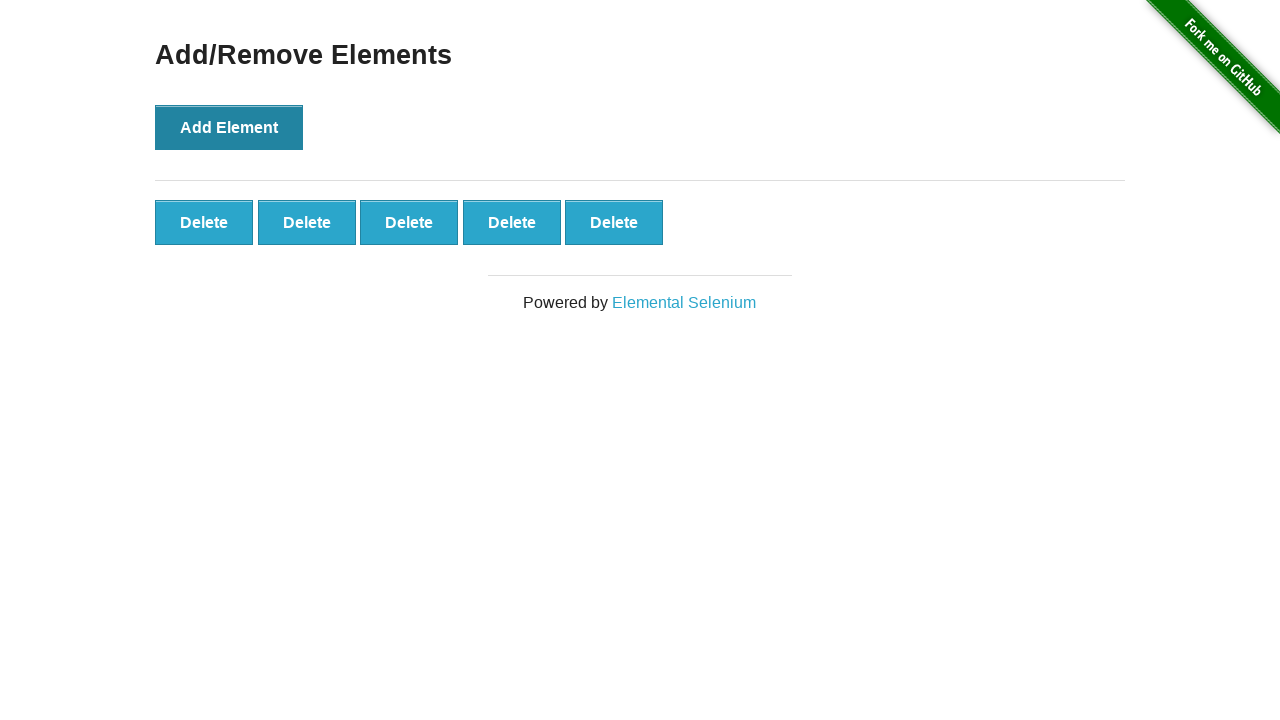

Verified all 5 delete buttons are present
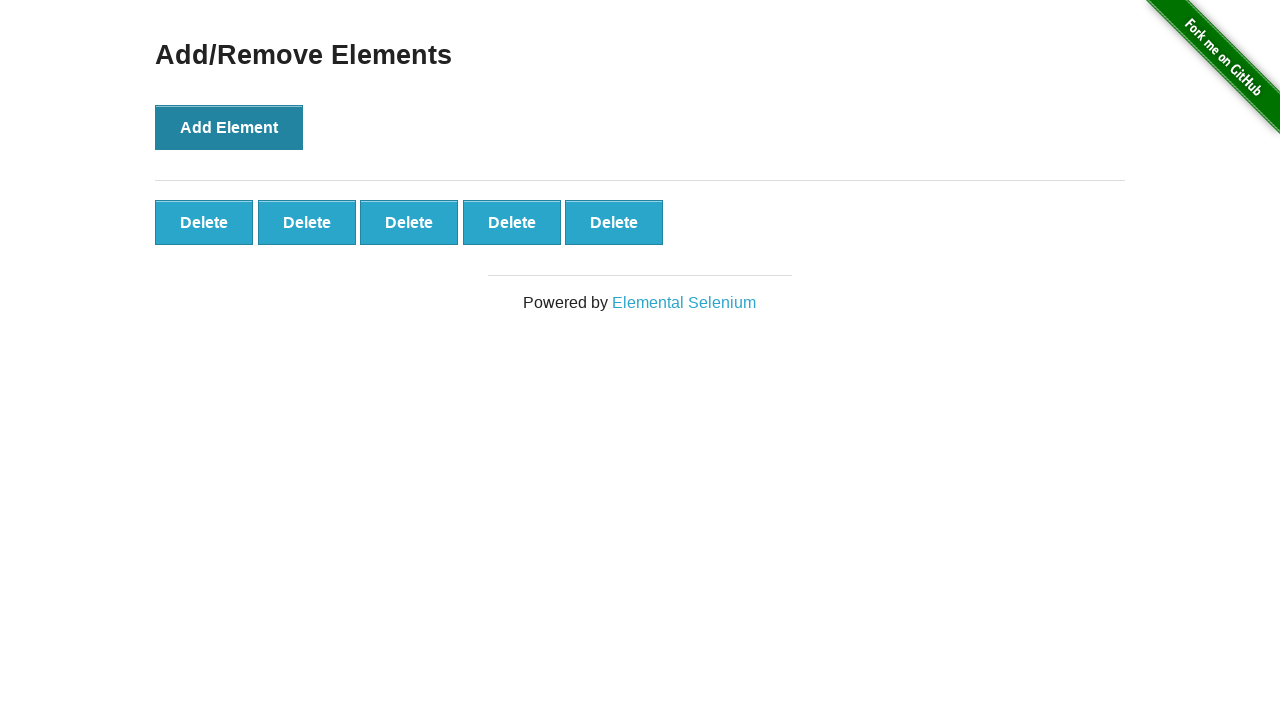

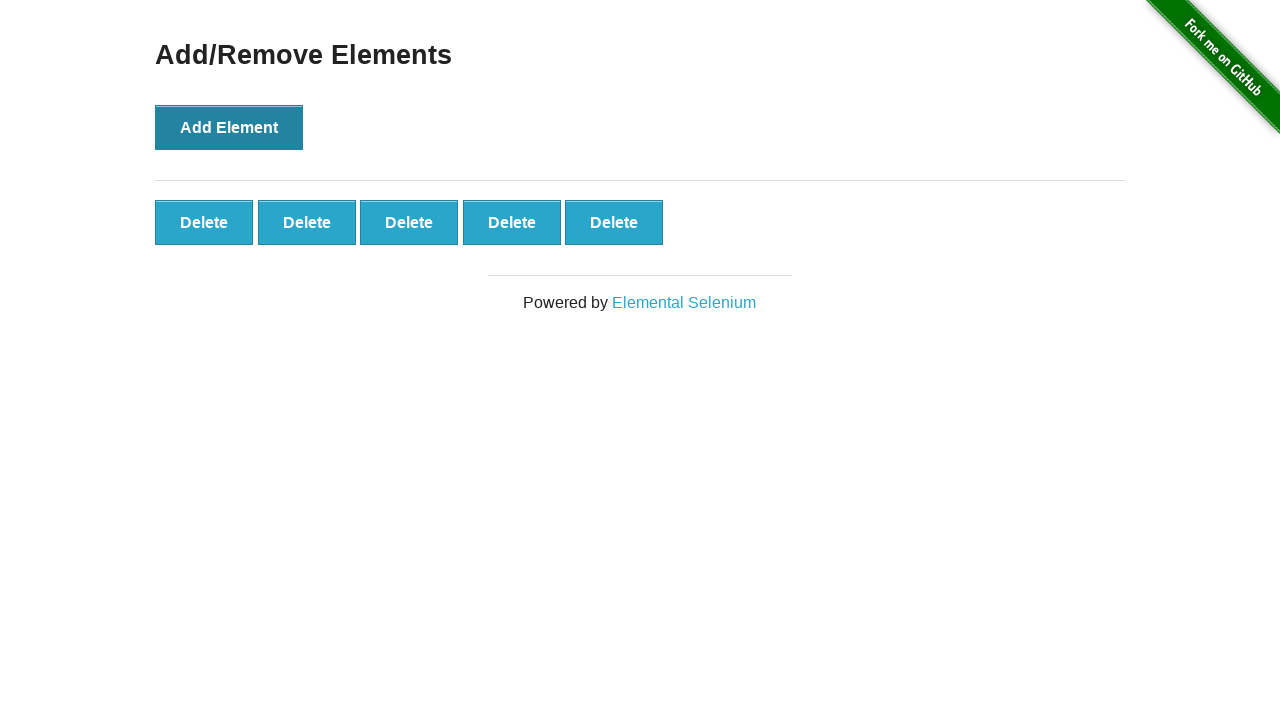